Tests the Practice Form by filling out all fields including name, email, gender, mobile, date of birth, hobbies, and address, then submitting the form

Starting URL: https://demoqa.com/

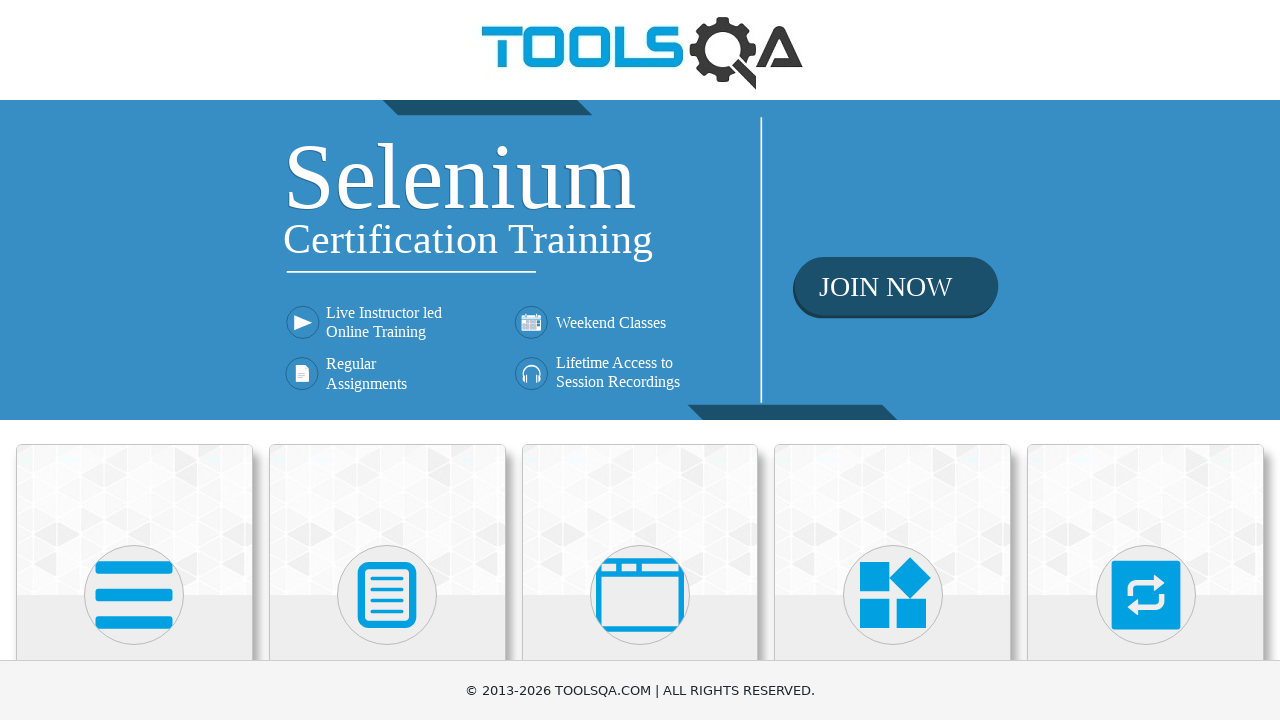

Clicked on Forms section at (387, 360) on xpath=//h5[text()='Forms']
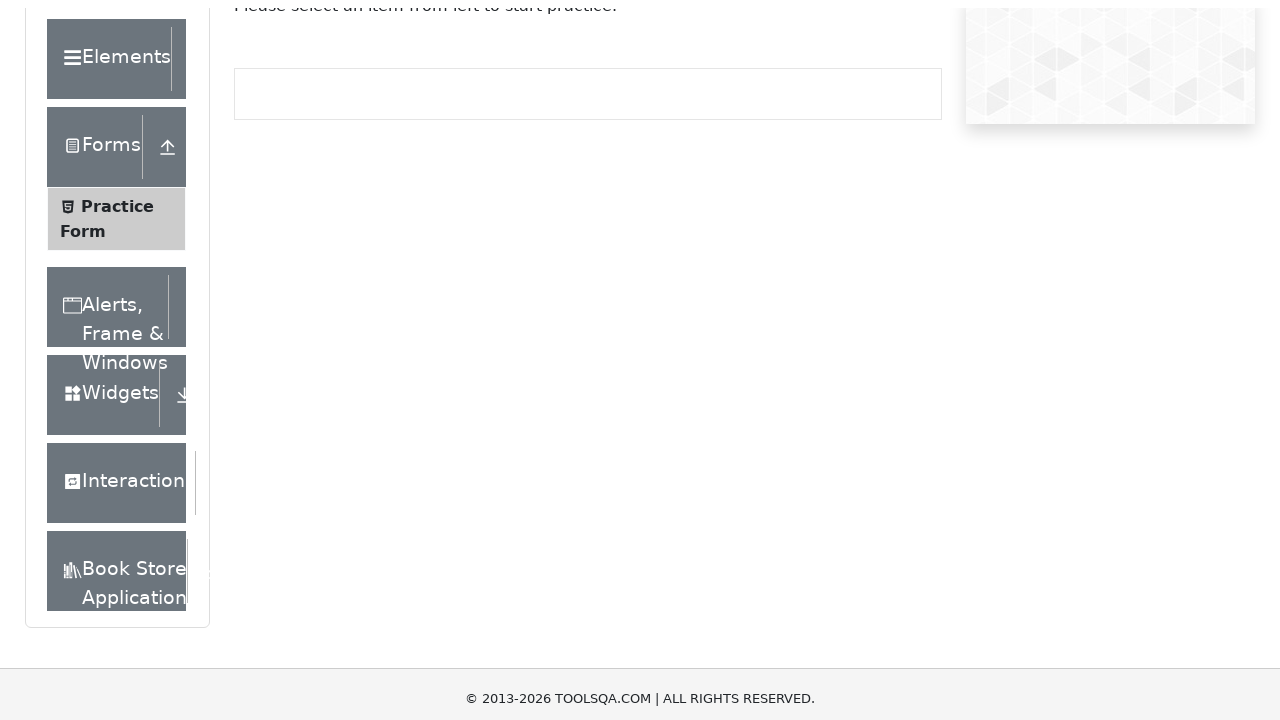

Clicked on Practice Form at (117, 336) on xpath=//span[text()='Practice Form']
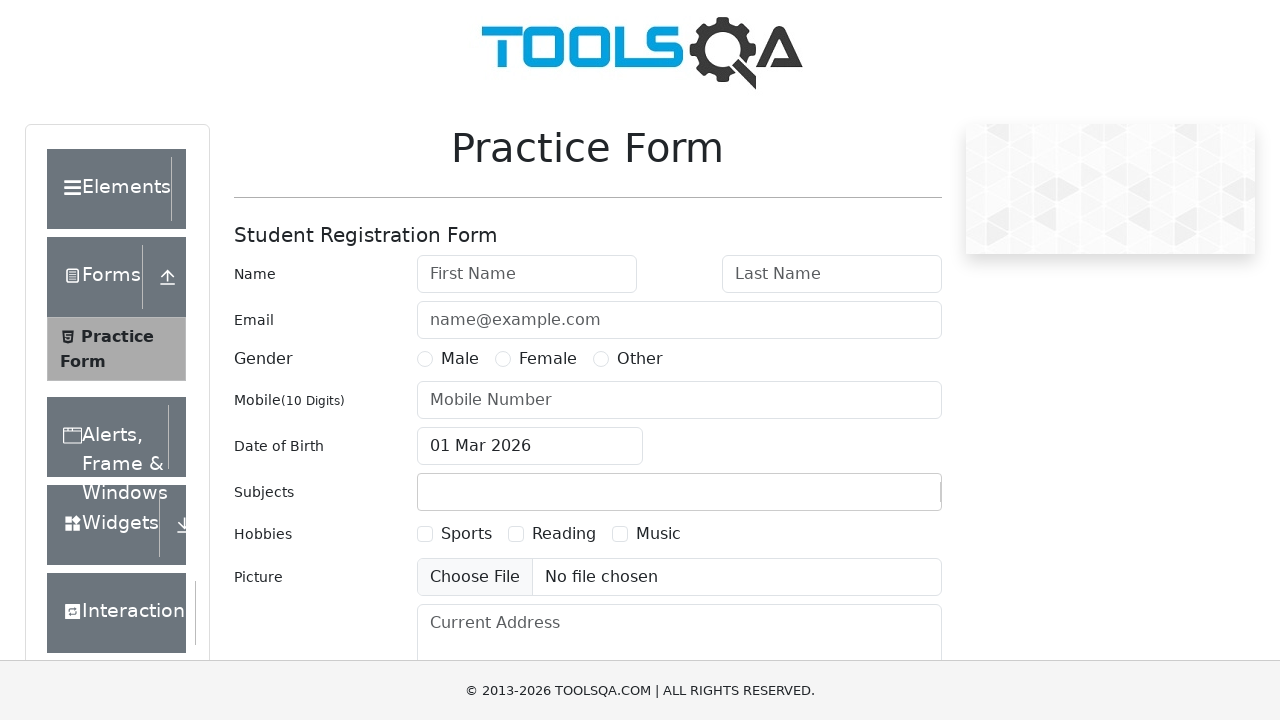

Filled first name with 'Marcus' on input[placeholder='First Name']
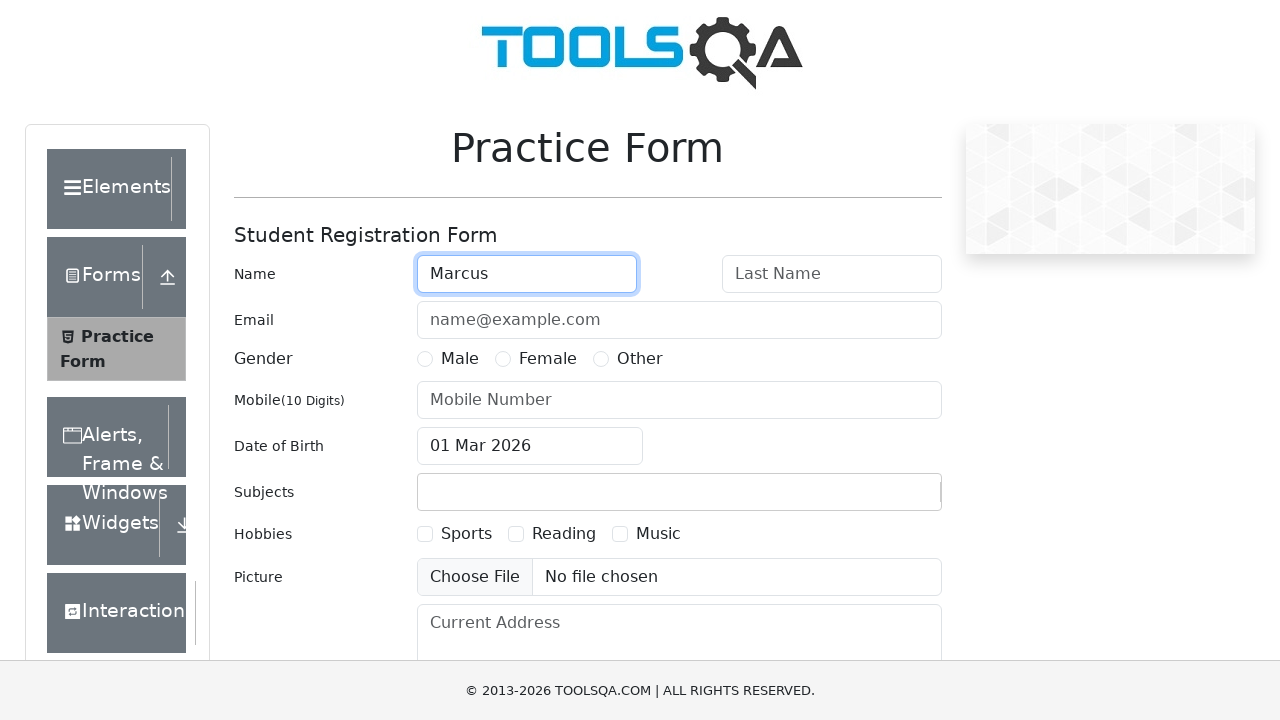

Filled last name with 'Thompson' on input#lastName
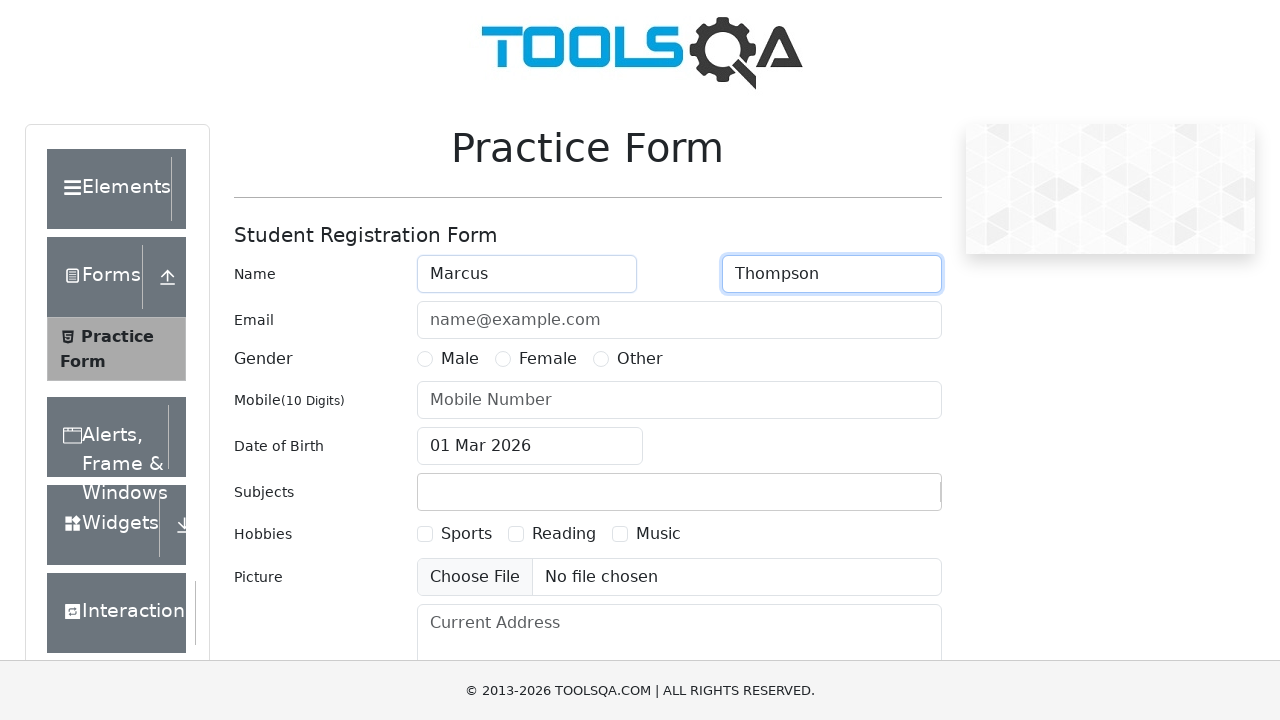

Filled email with 'marcus.thompson@example.com' on input#userEmail
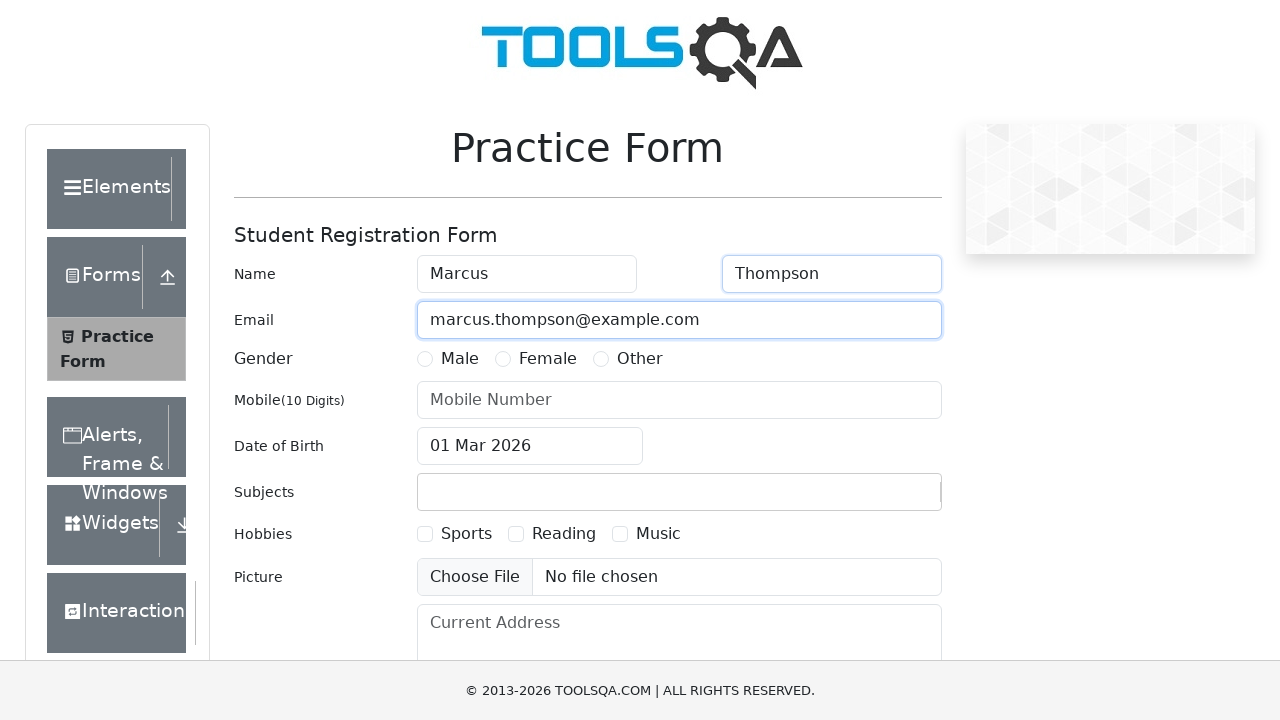

Selected Male gender at (460, 359) on label[for='gender-radio-1']
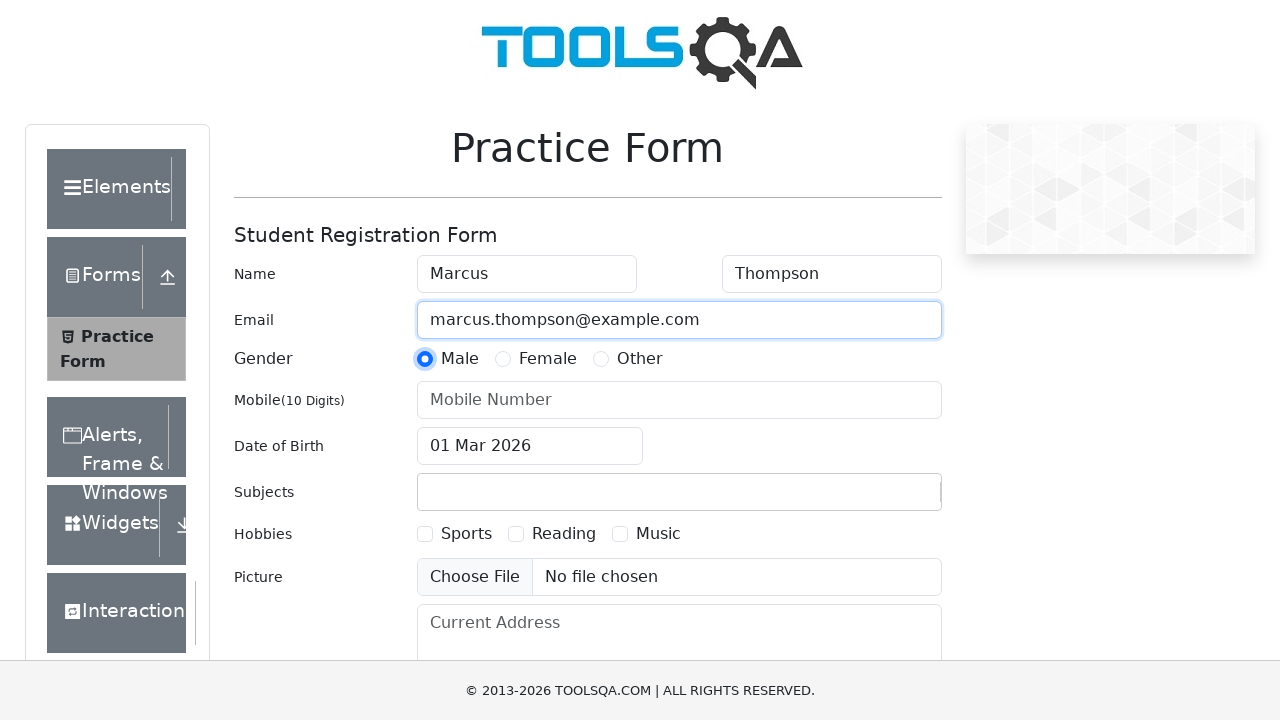

Filled mobile number with '5551234567' on input[placeholder='Mobile Number']
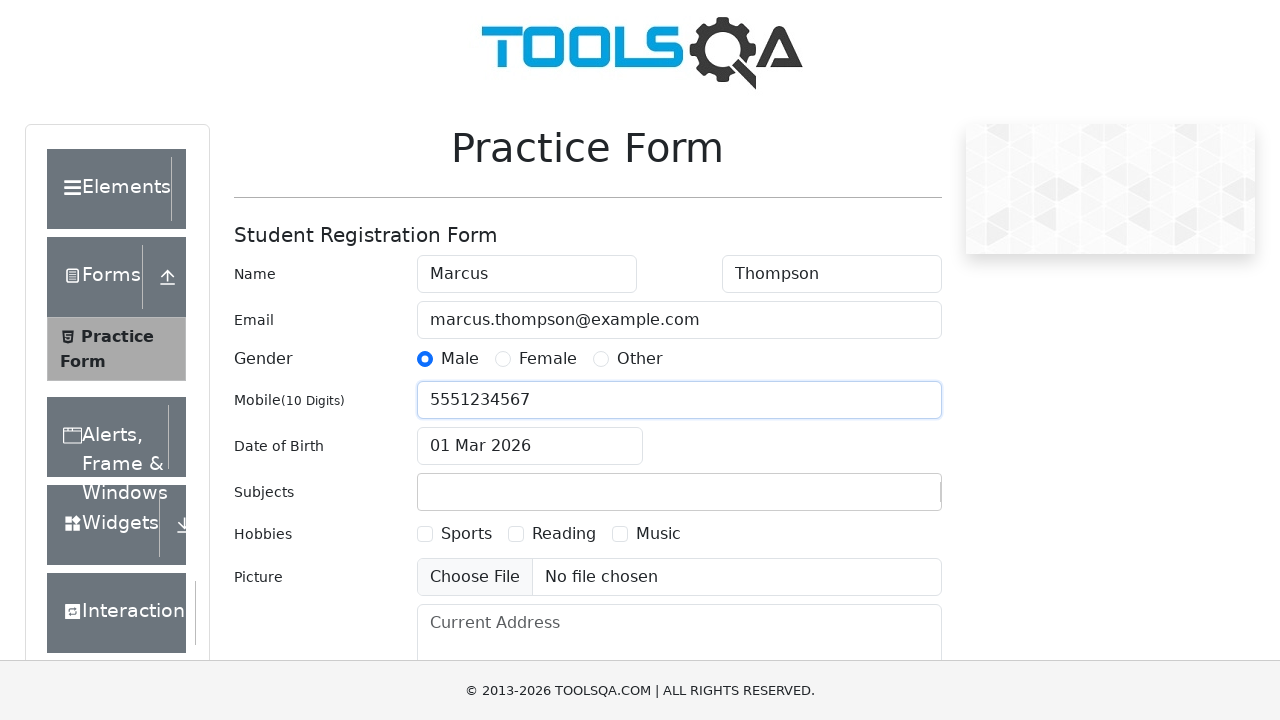

Clicked on date of birth input field at (530, 446) on input#dateOfBirthInput
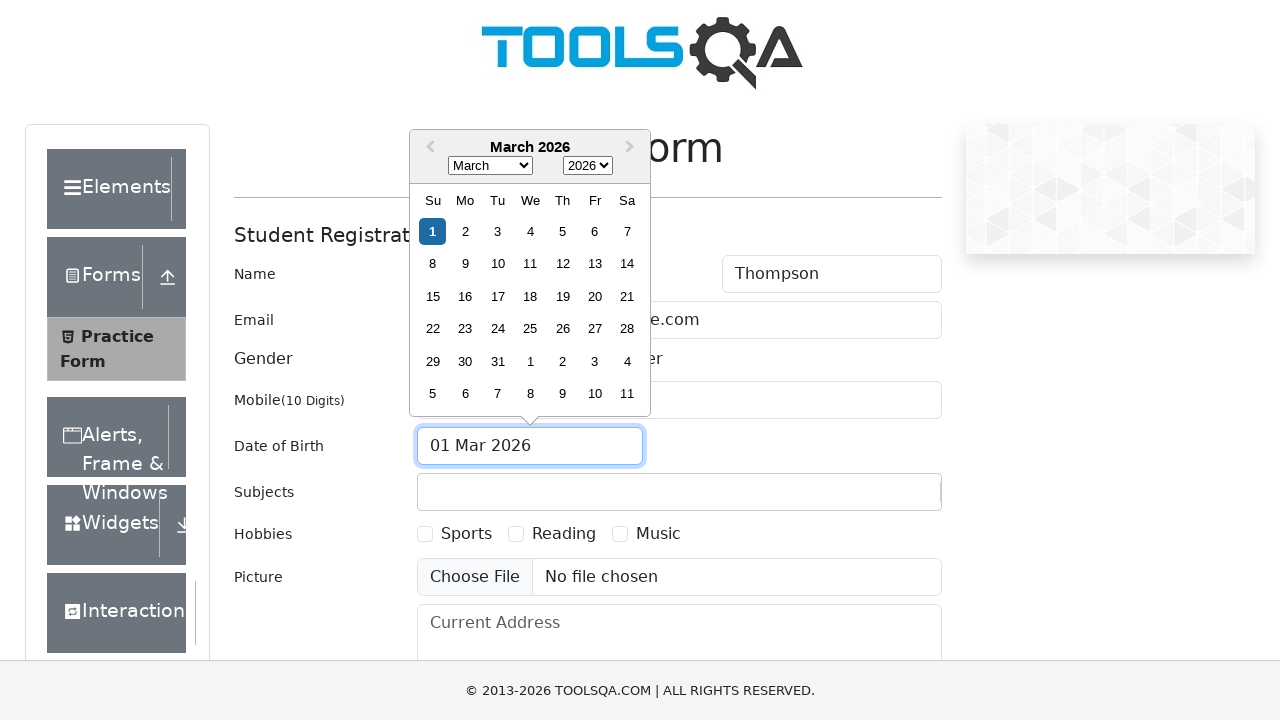

Selected year 1995 on select.react-datepicker__year-select
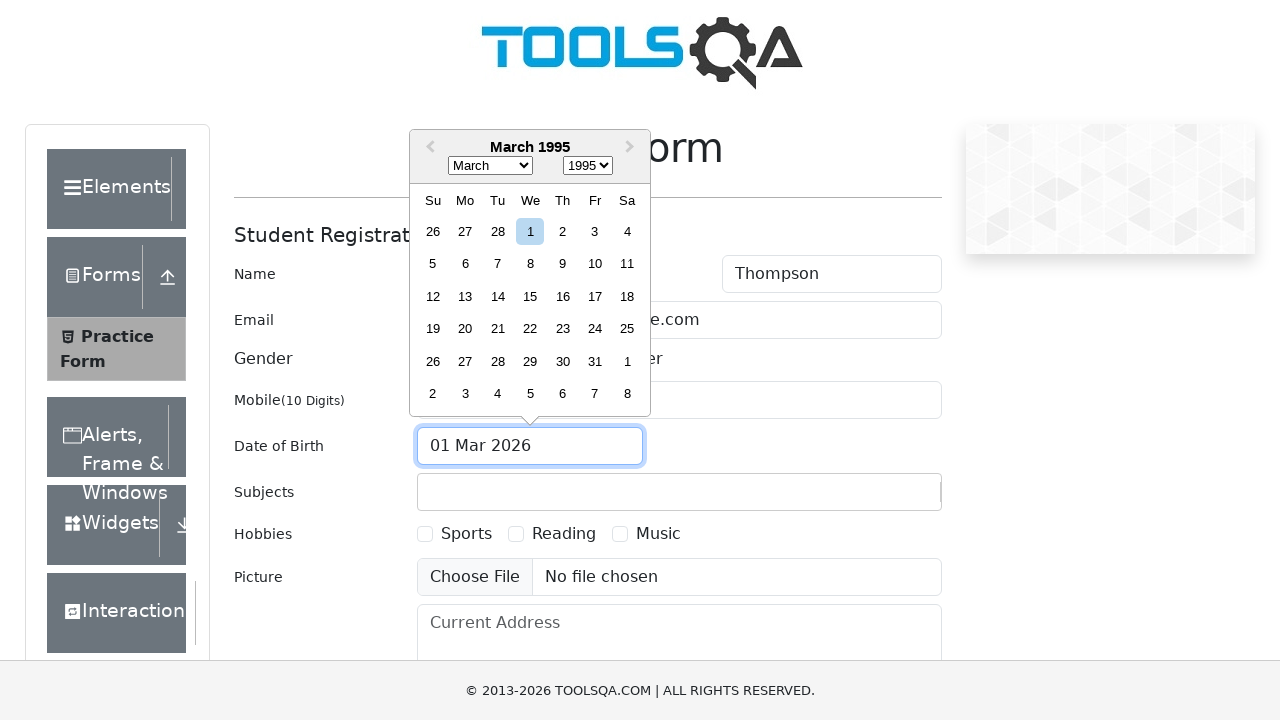

Selected month August on select.react-datepicker__month-select
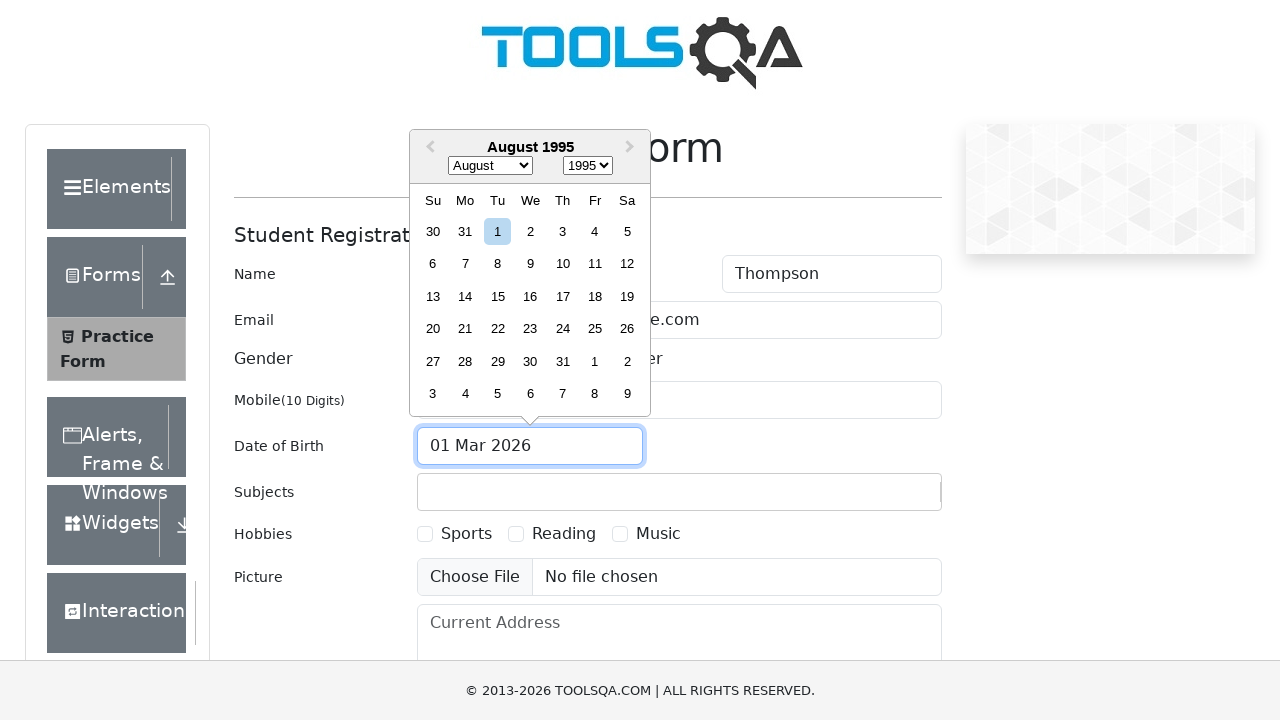

Selected day 14th at (465, 296) on xpath=//*[contains(@aria-label,' August 14th')]
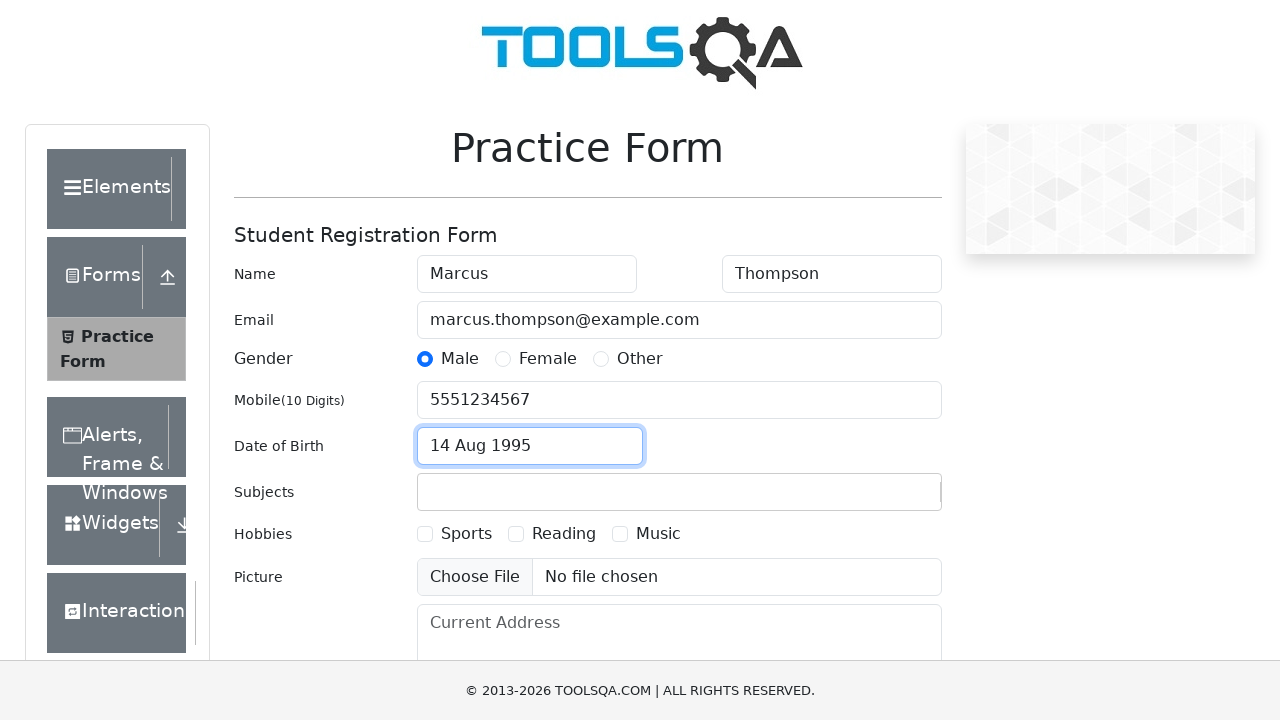

Selected Sports hobby at (466, 534) on label[for='hobbies-checkbox-1']
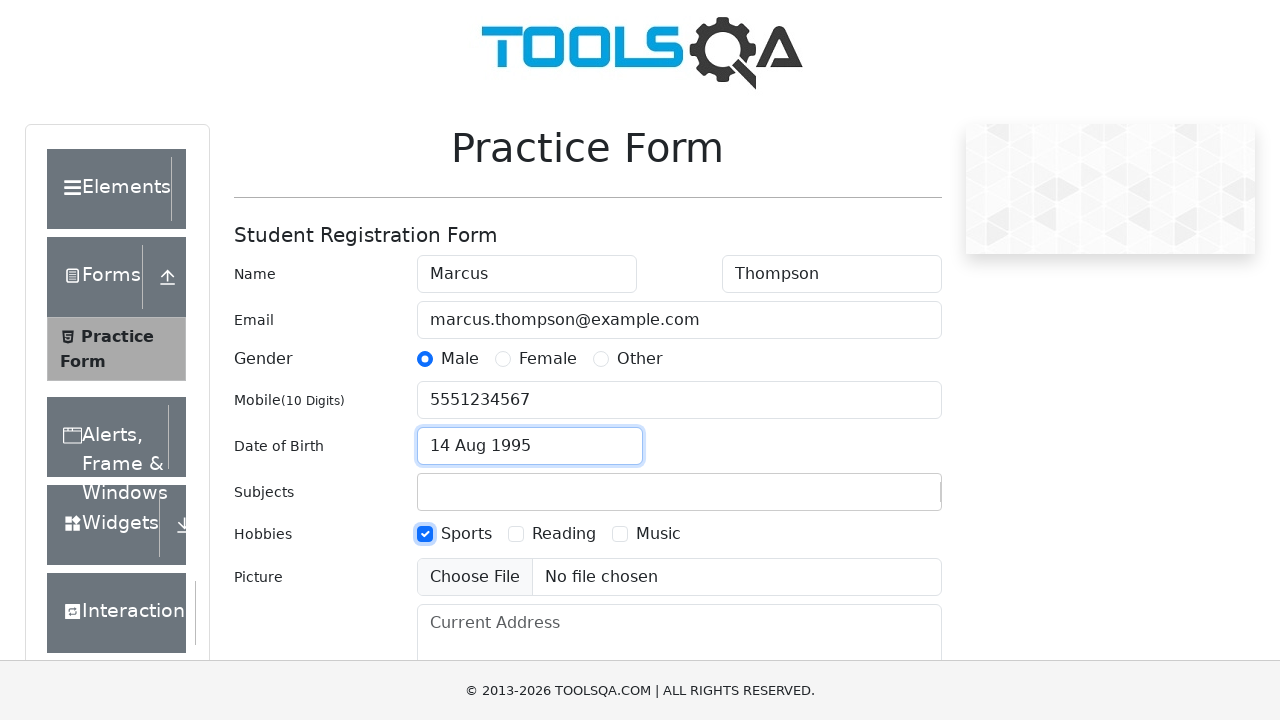

Filled current address with '123 Oak Street, Springfield' on textarea#currentAddress
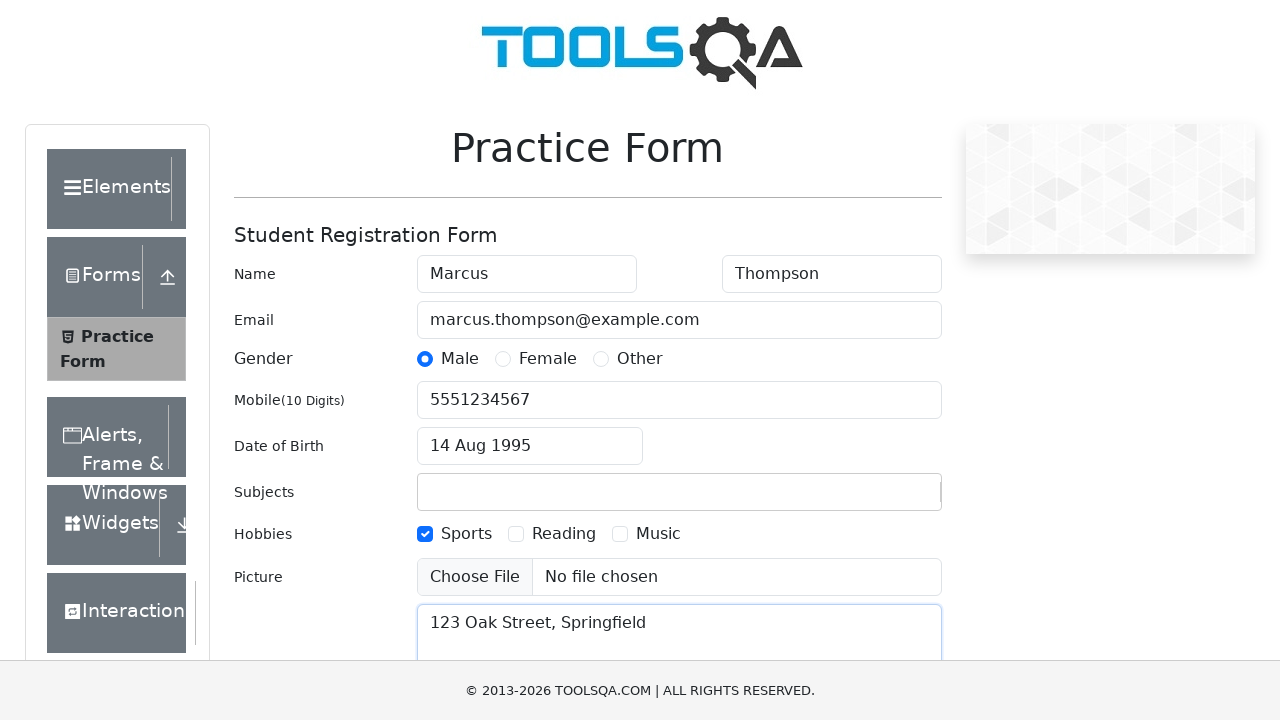

Scrolled to bottom of page
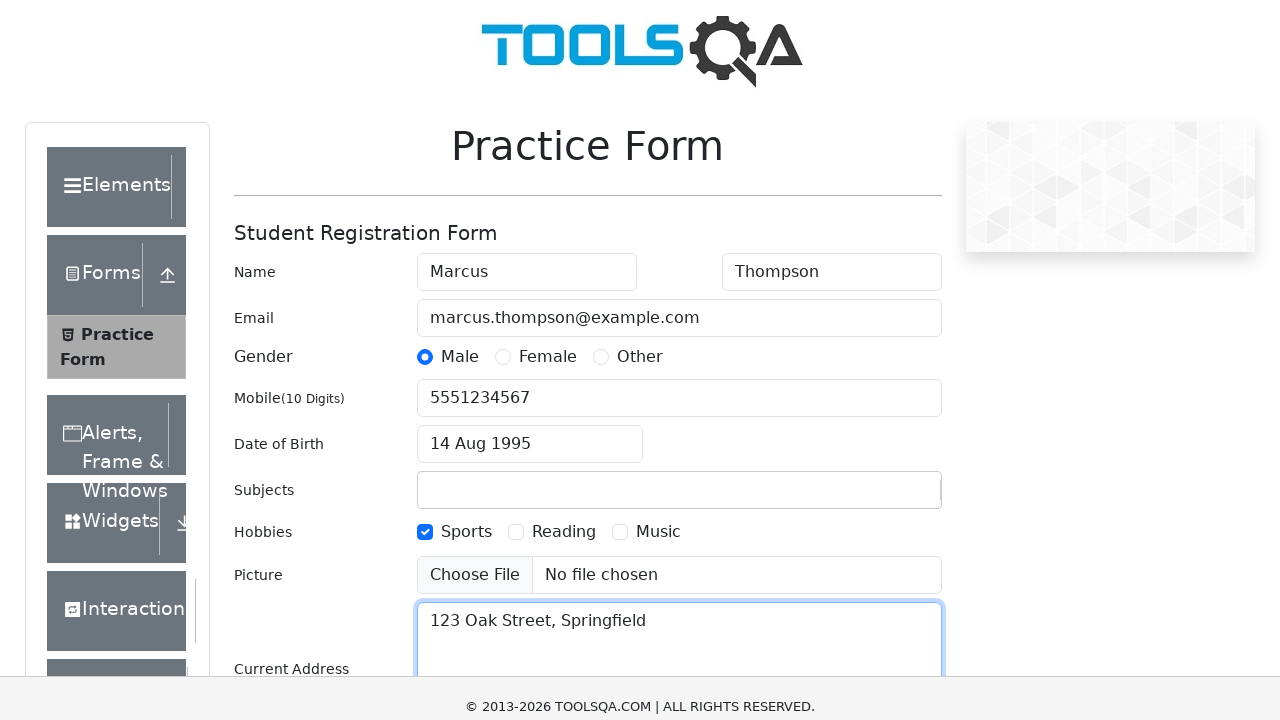

Clicked submit button at (885, 499) on button#submit
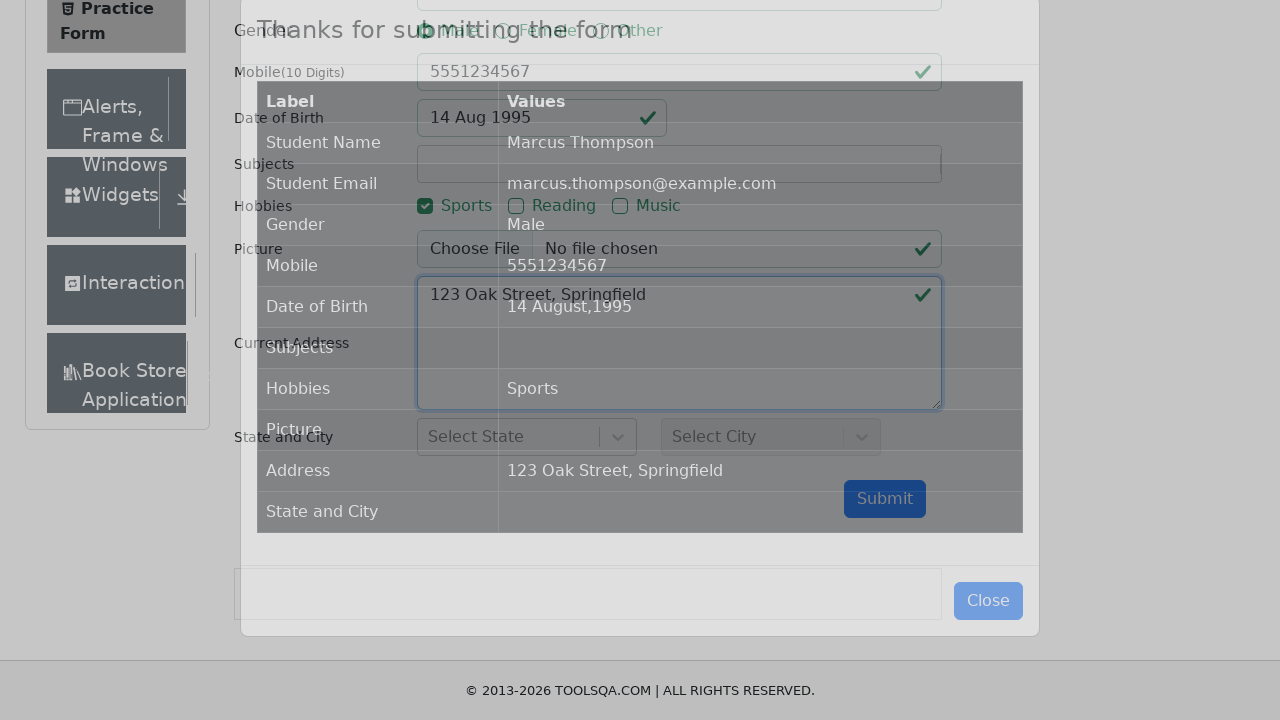

Form submission success message appeared
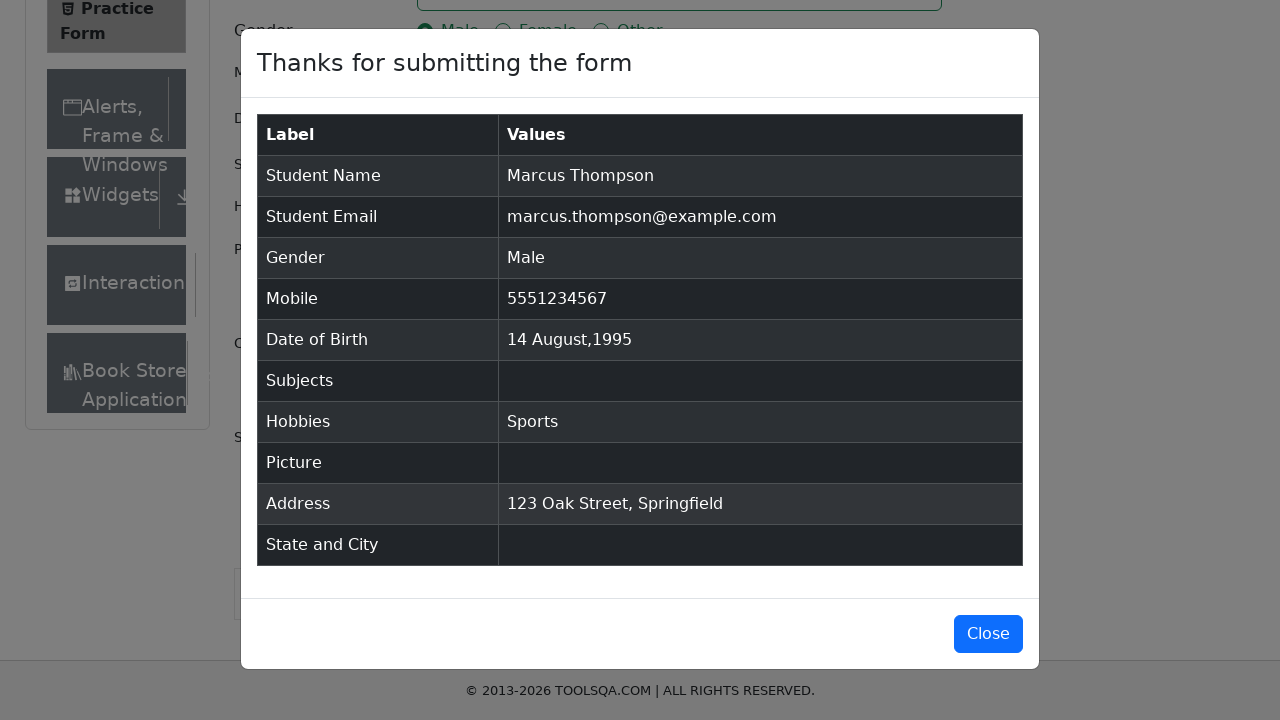

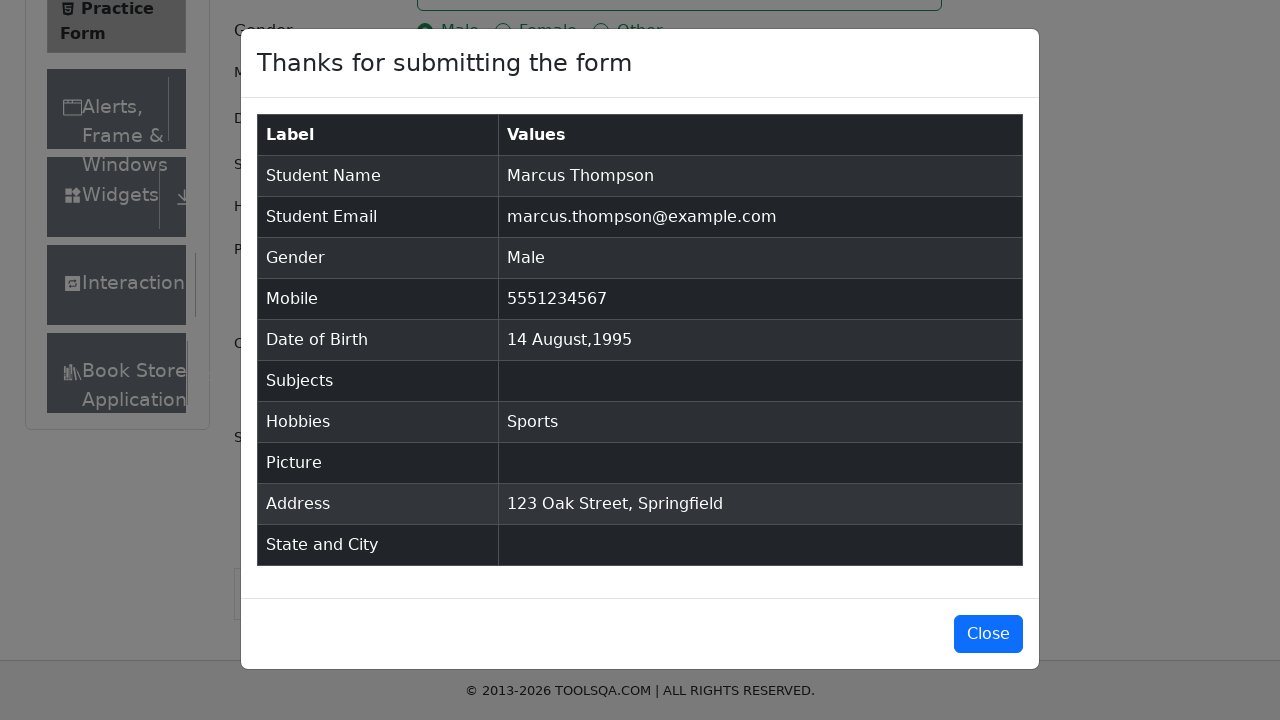